Tests drag and drop functionality by dragging an element from a source location to a target drop zone

Starting URL: https://www.leafground.com/drag.xhtml

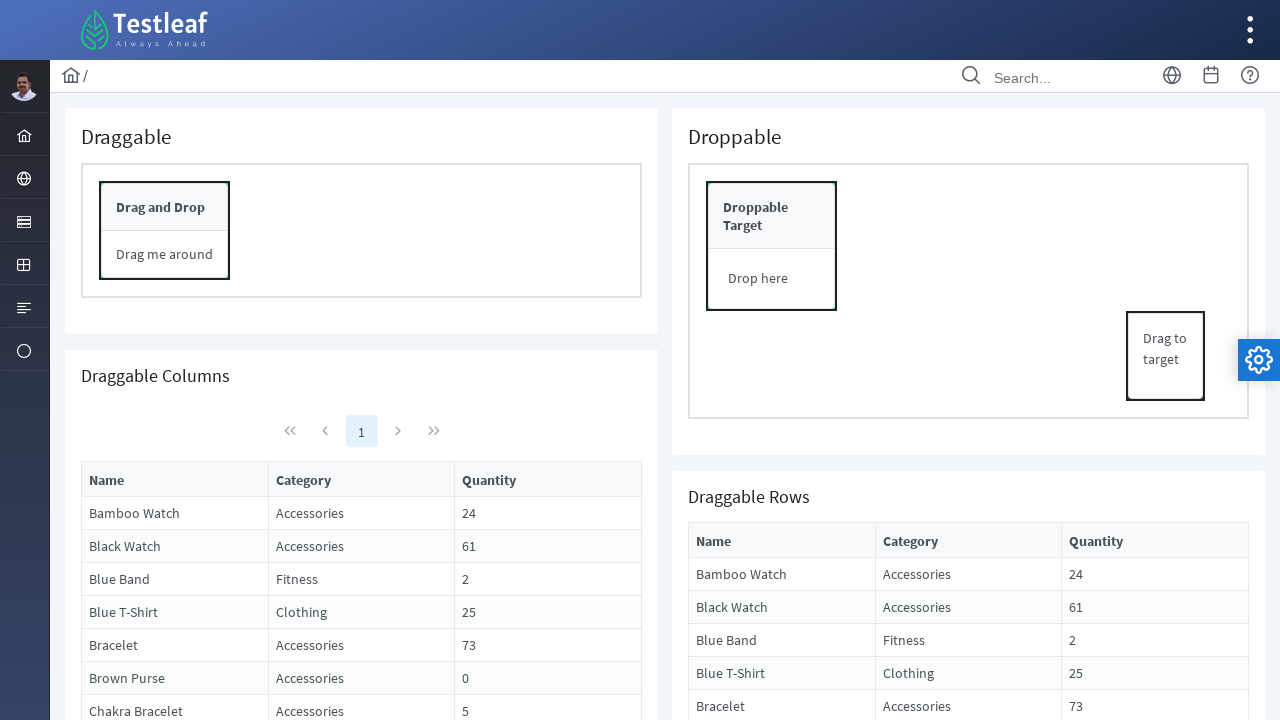

Located source element for drag and drop
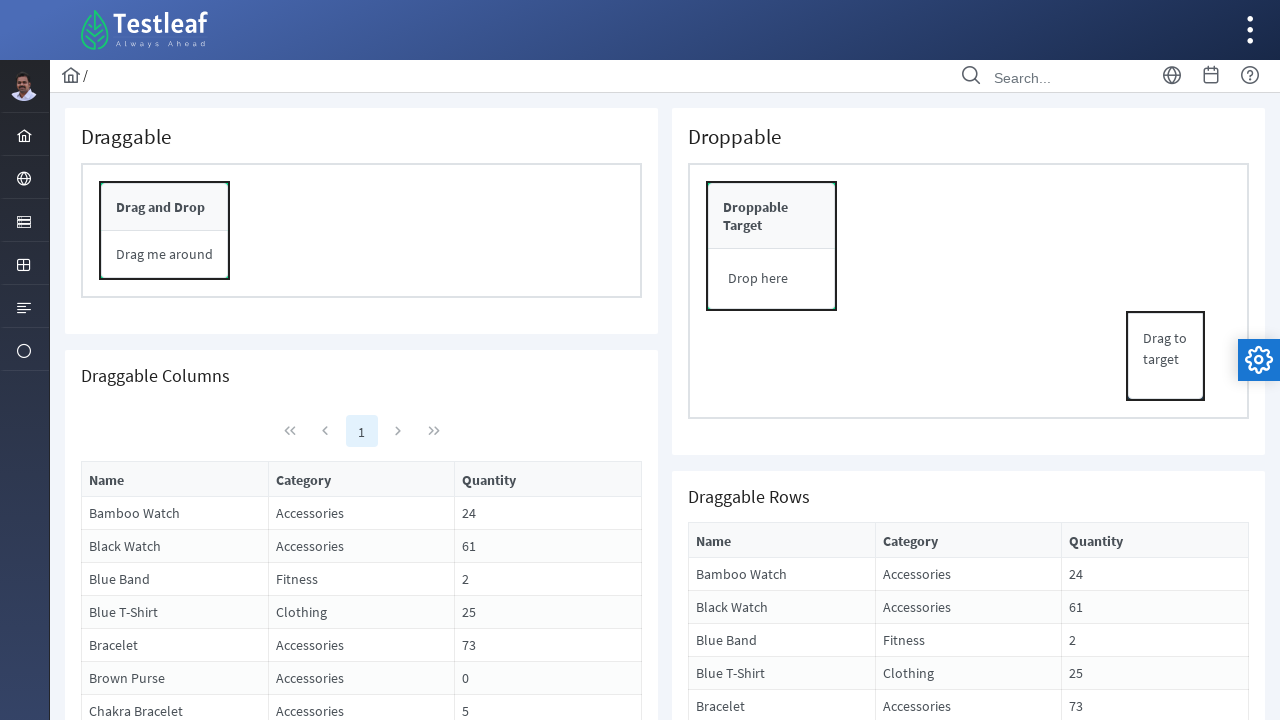

Located target drop zone element
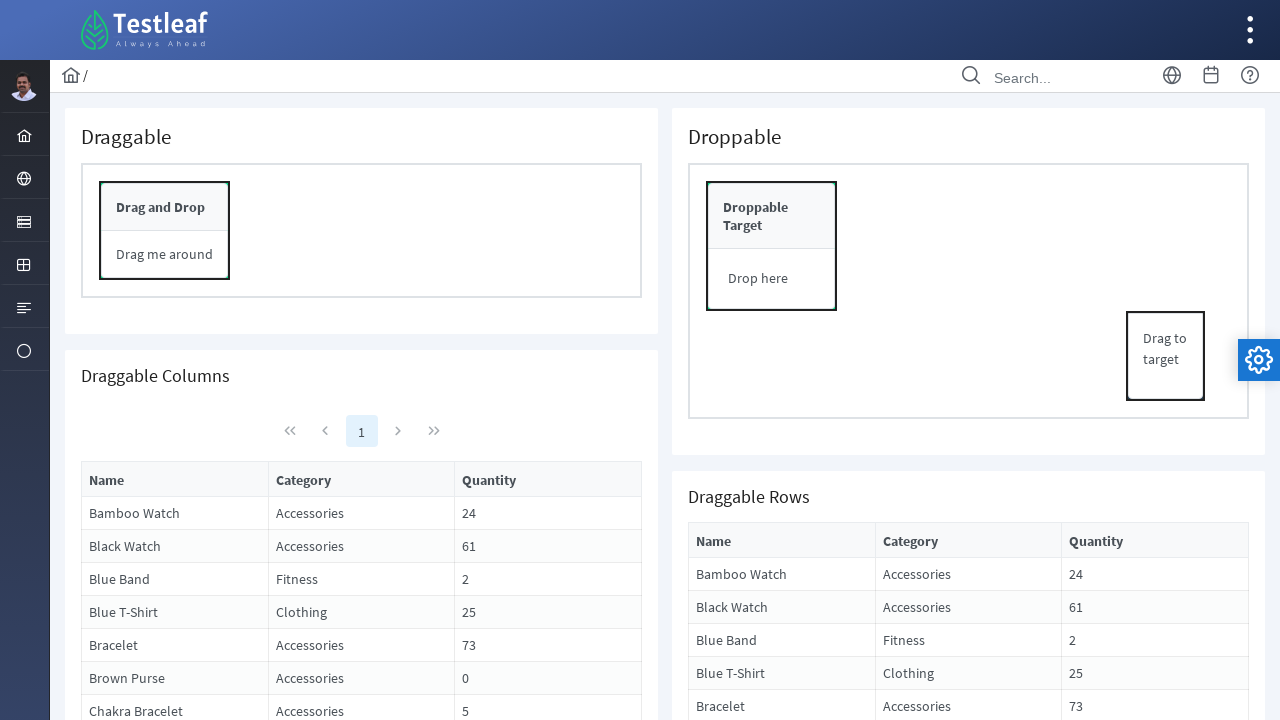

Dragged source element to target drop zone at (772, 279)
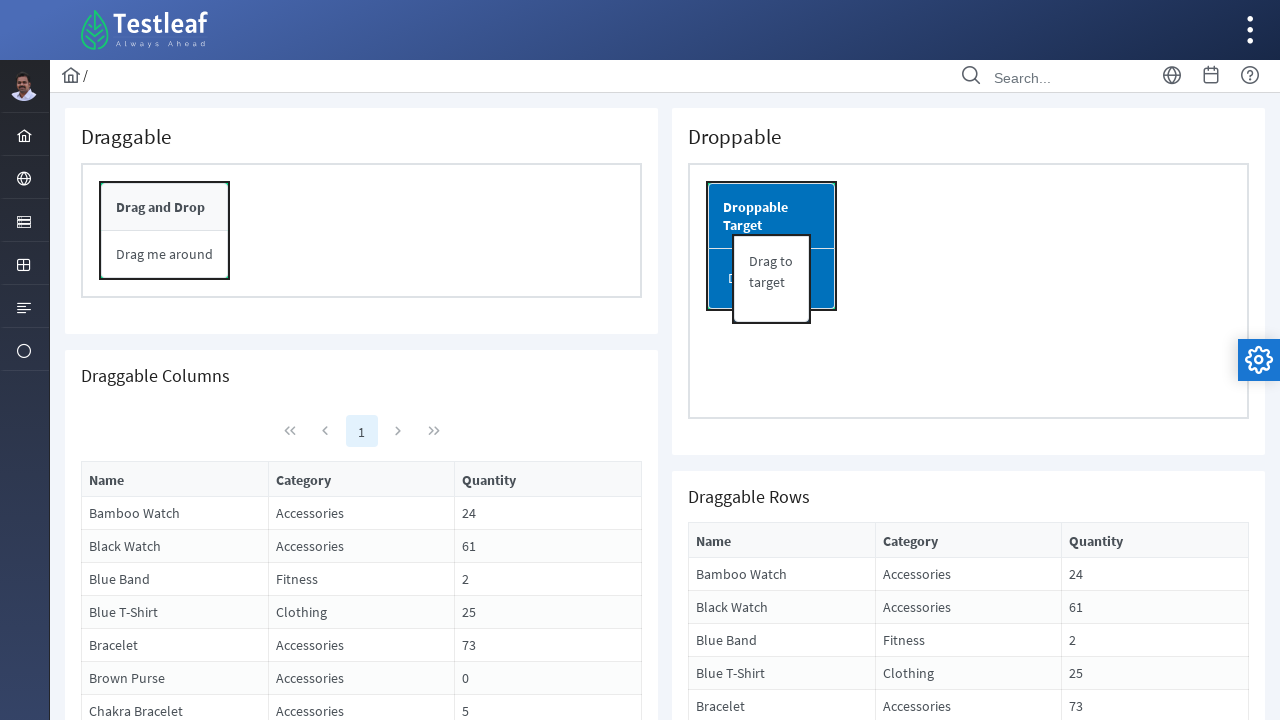

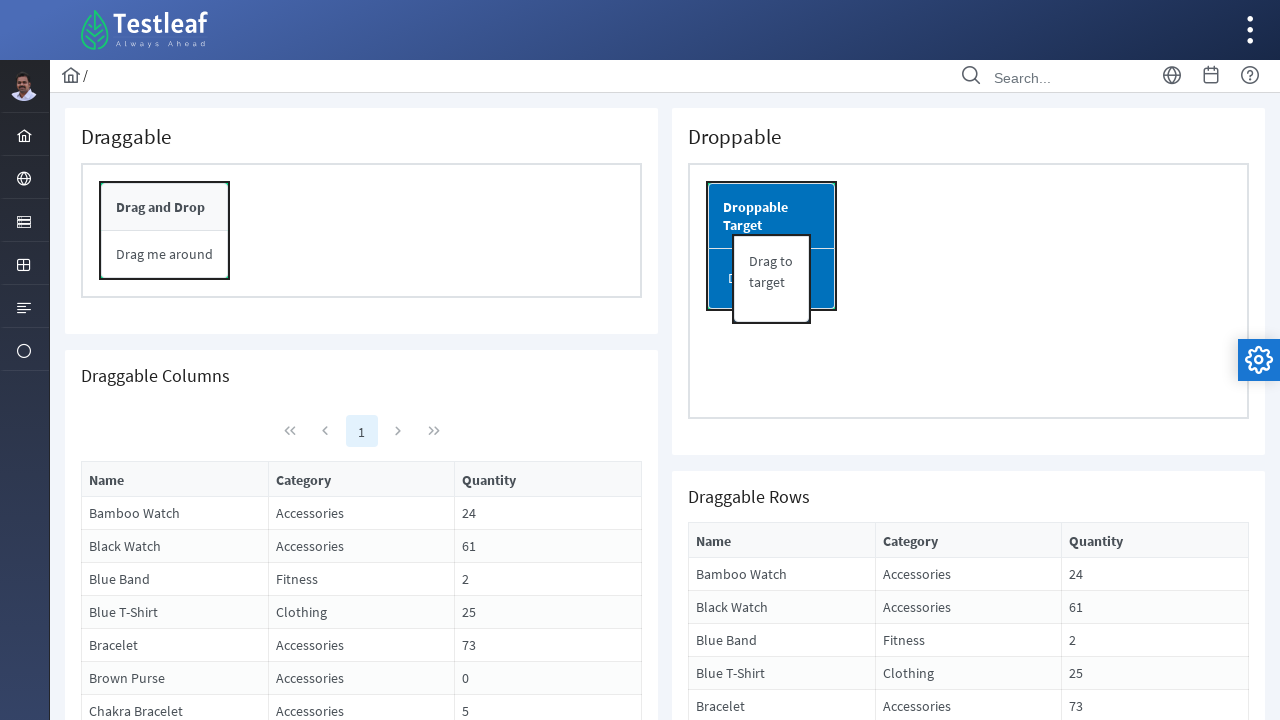